Tests drag and drop functionality on the jQuery UI Droppable demo page by dragging an element and dropping it onto a target area

Starting URL: https://jqueryui.com/droppable/

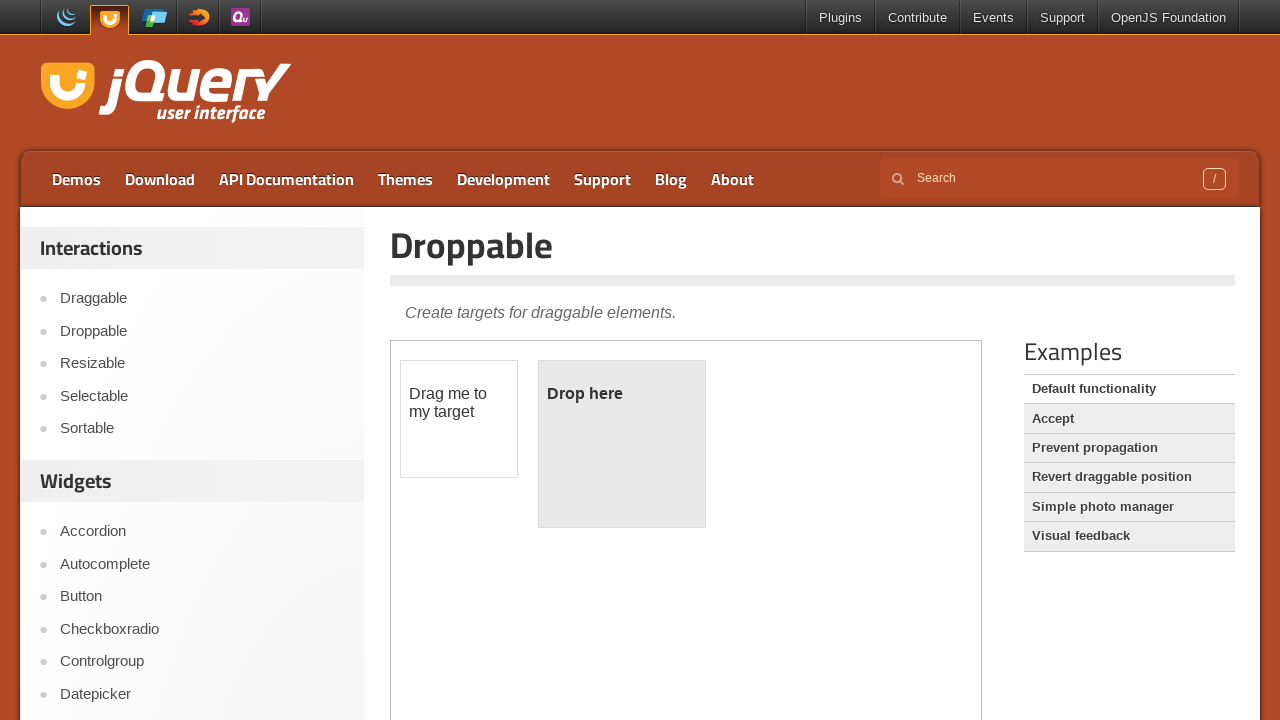

Navigated to jQuery UI Droppable demo page
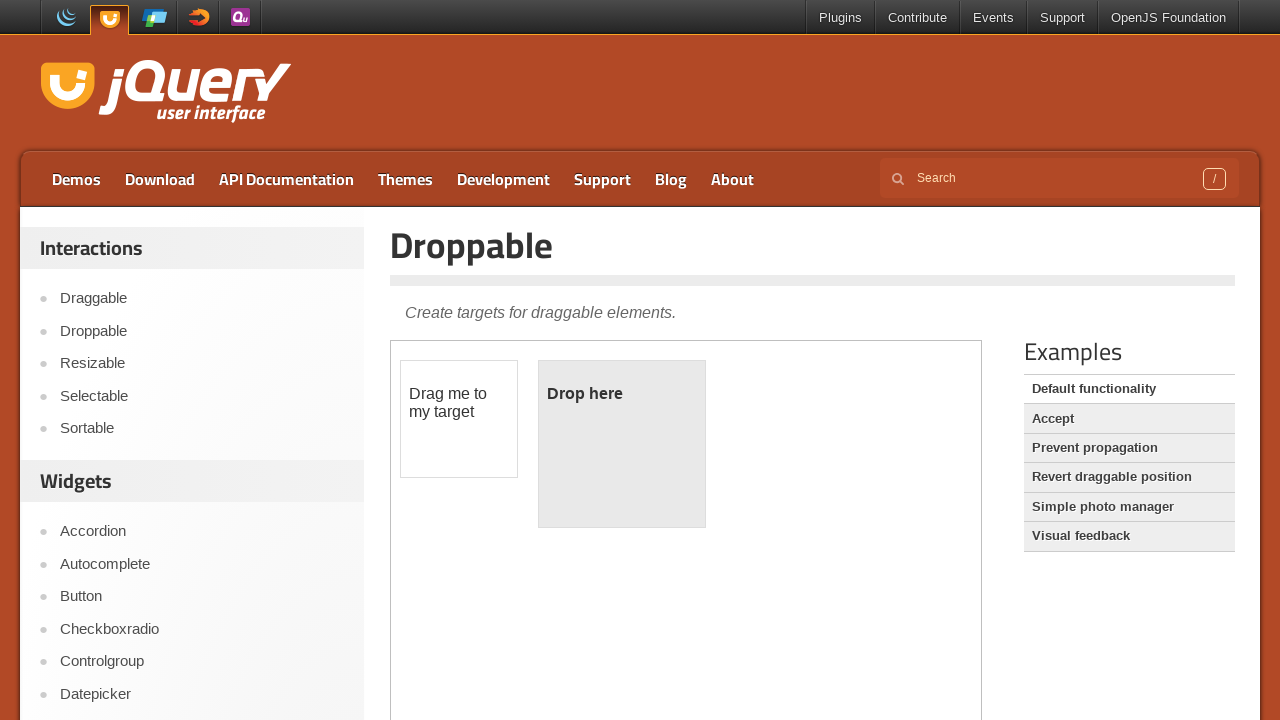

Located demo iframe
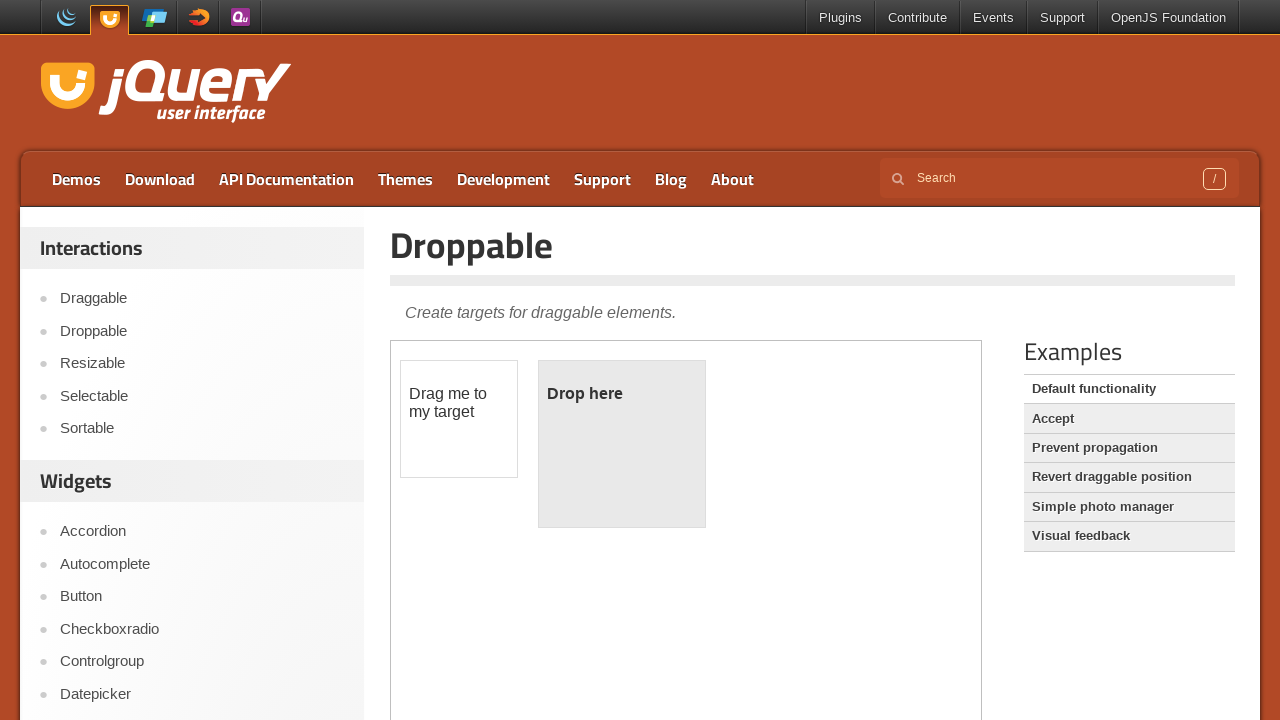

Located draggable element
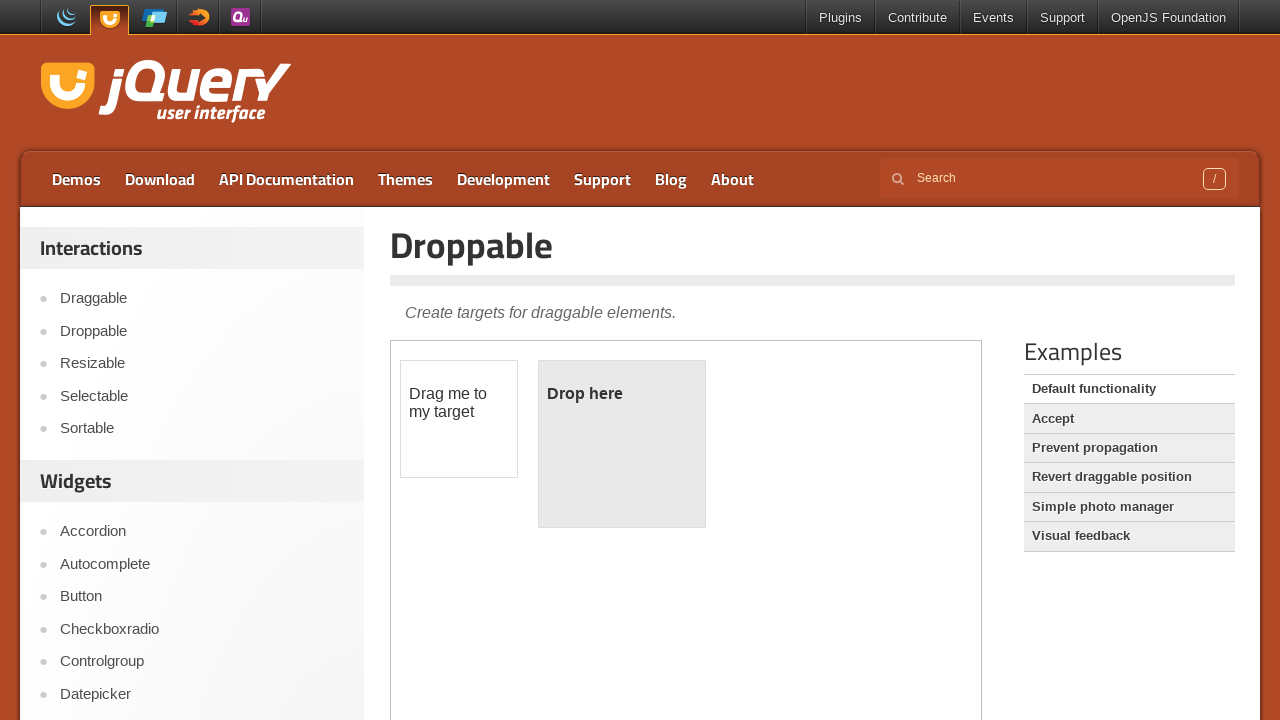

Located droppable target area
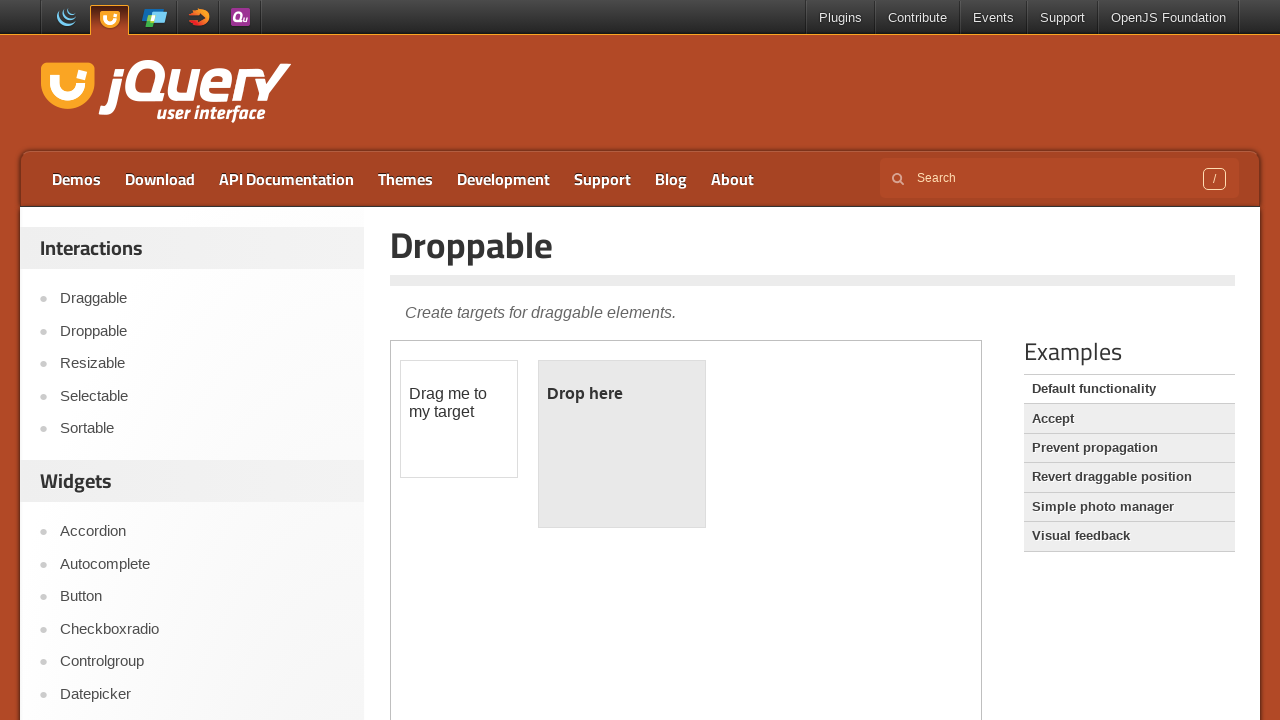

Dragged element and dropped it onto target area at (622, 444)
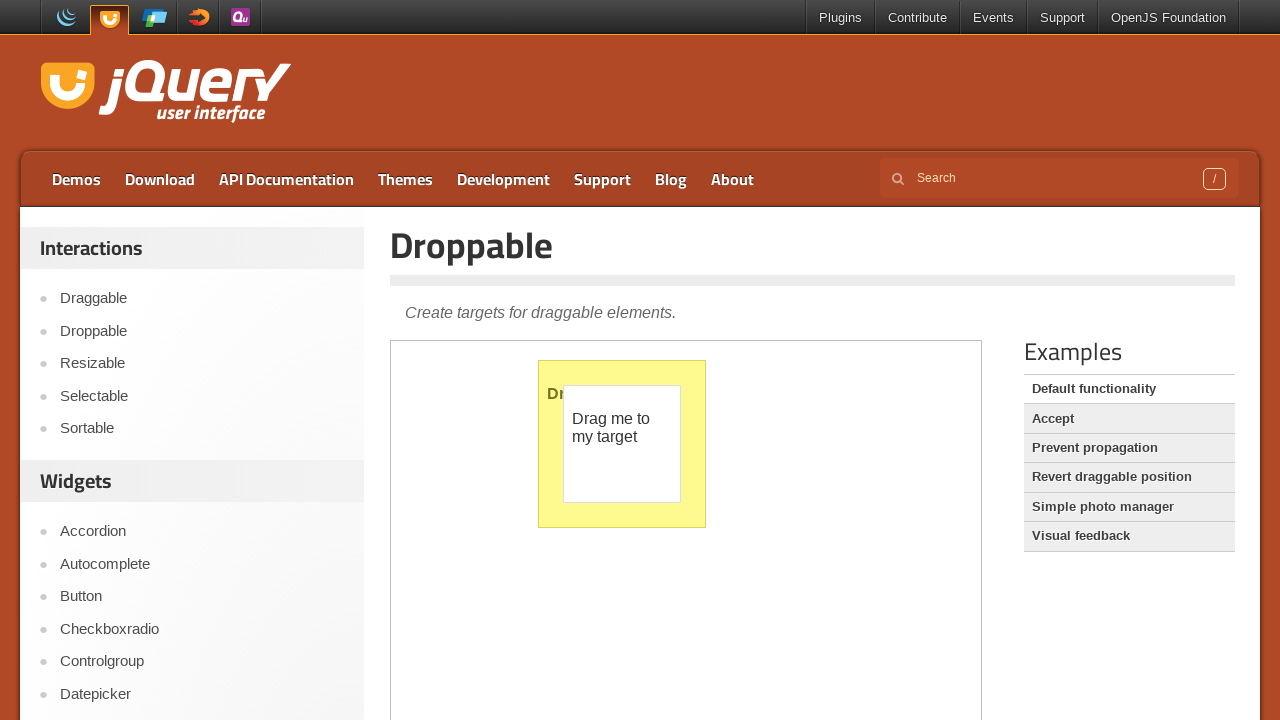

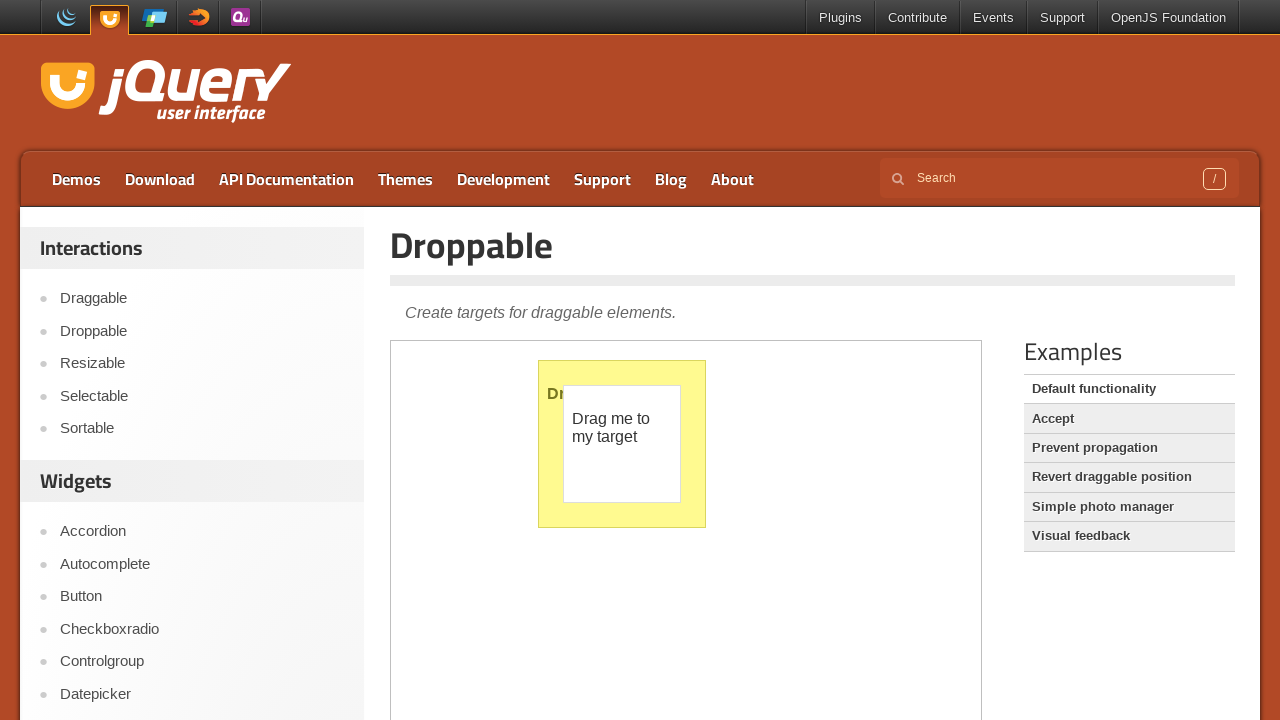